Tests basic form controls by filling a registration form with name, selecting gender and language options, submitting the form, and navigating to the home page

Starting URL: https://www.hyrtutorials.com/p/basic-controls.html

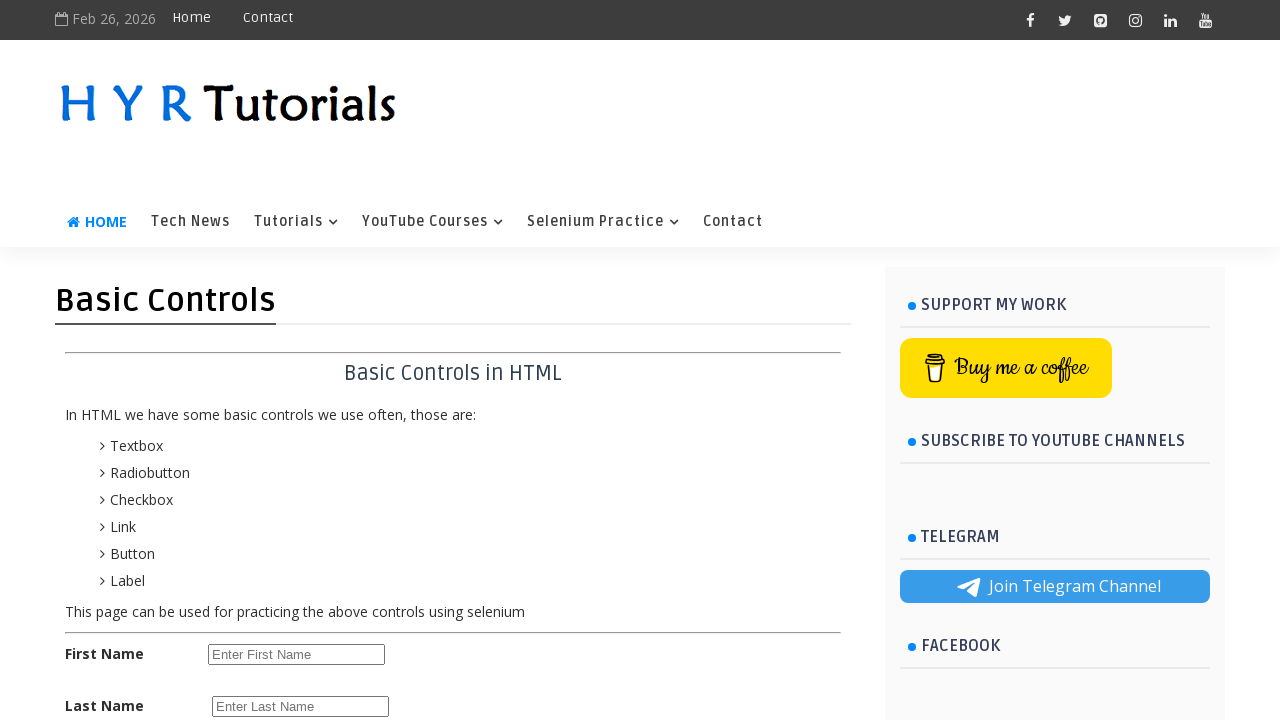

Filled first name field with 'Ashok' on #firstName
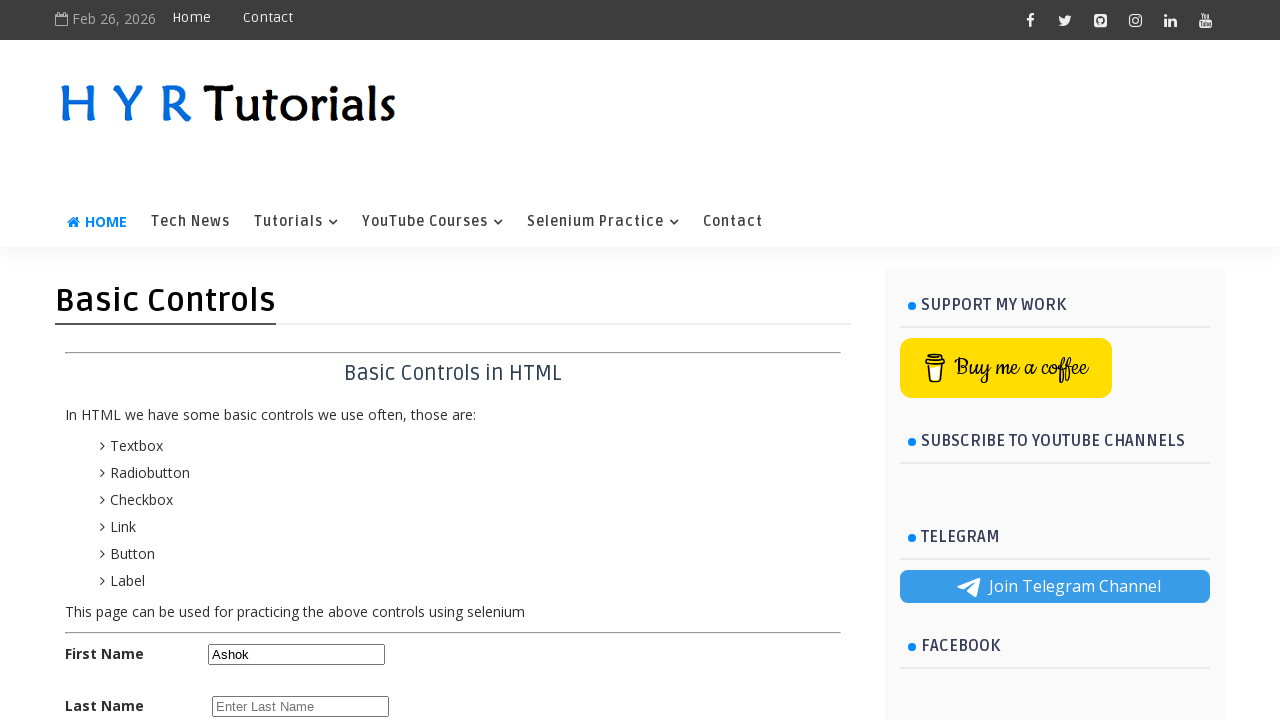

Selected female radio button for gender at (286, 360) on #femalerb
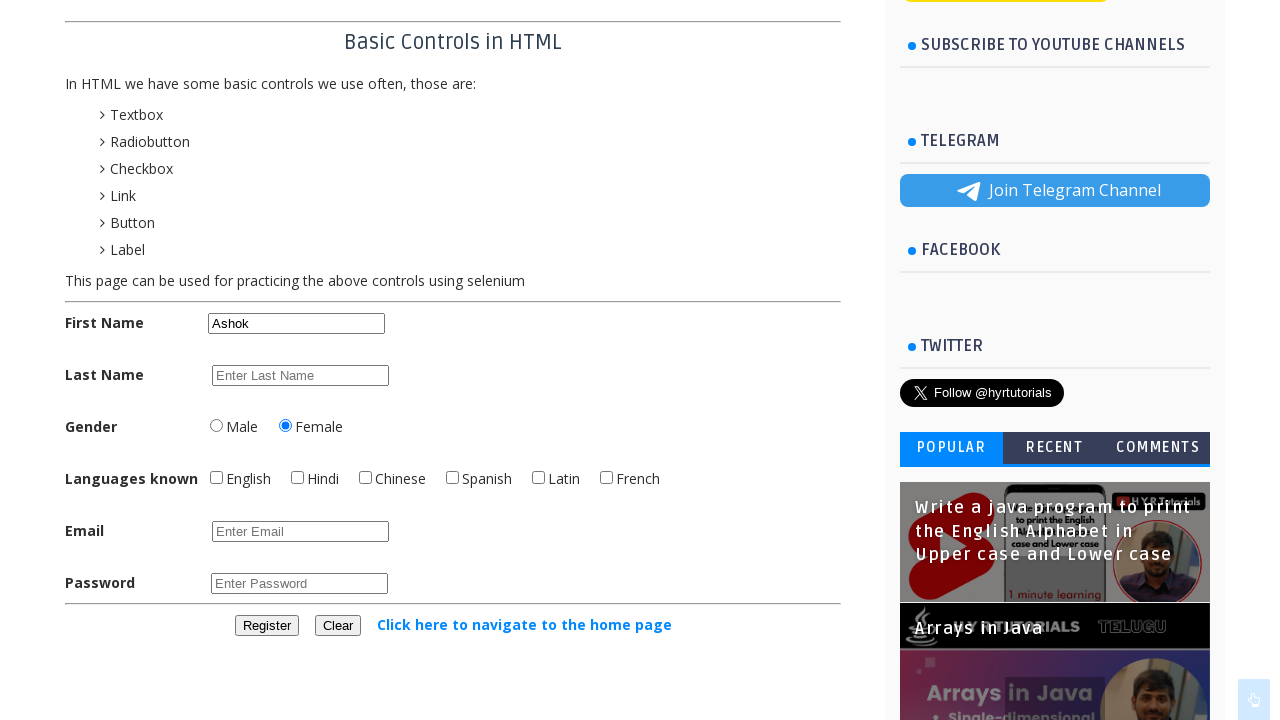

Checked English language checkbox at (216, 478) on #englishchbx
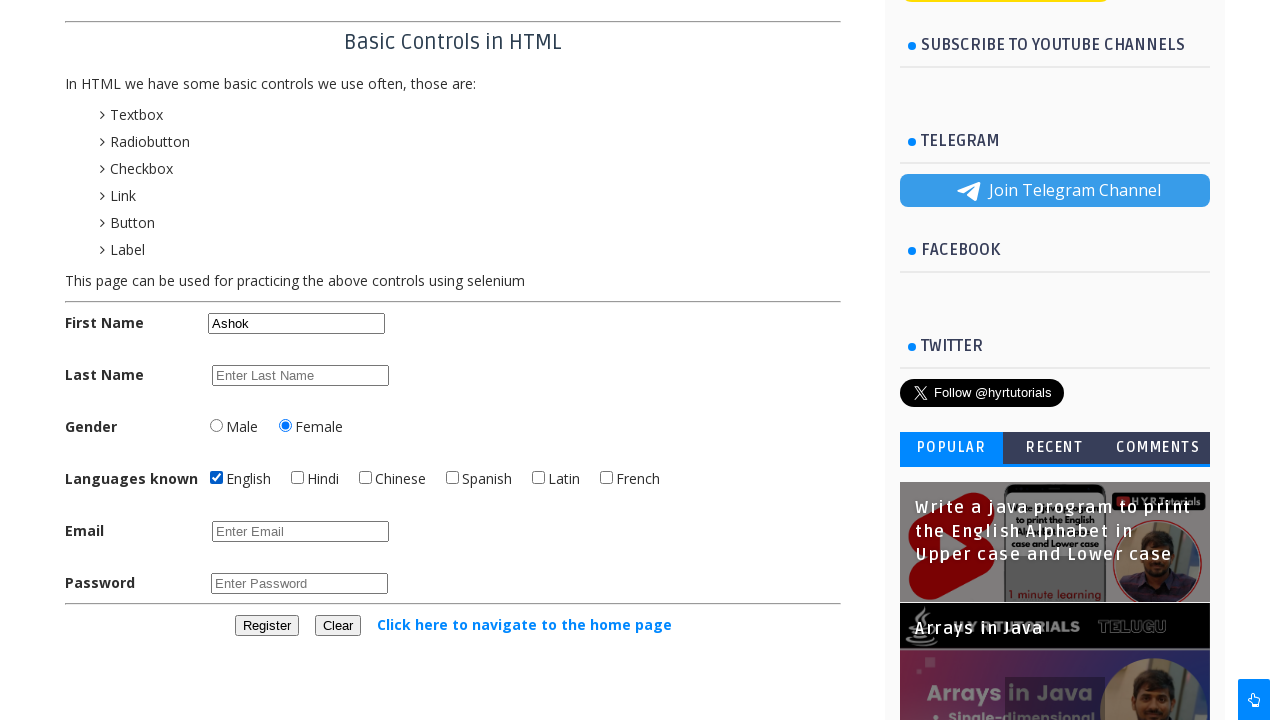

Clicked register button to submit form at (266, 626) on #registerbtn
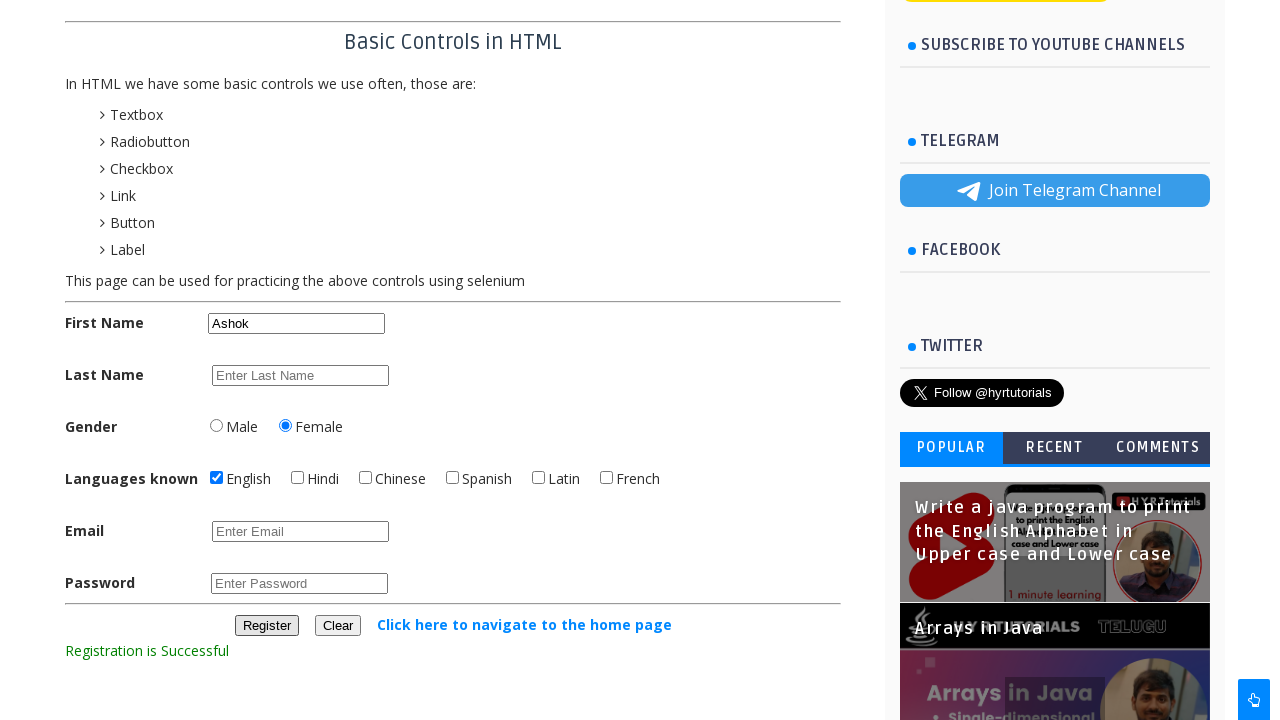

Waited 3 seconds for page to load
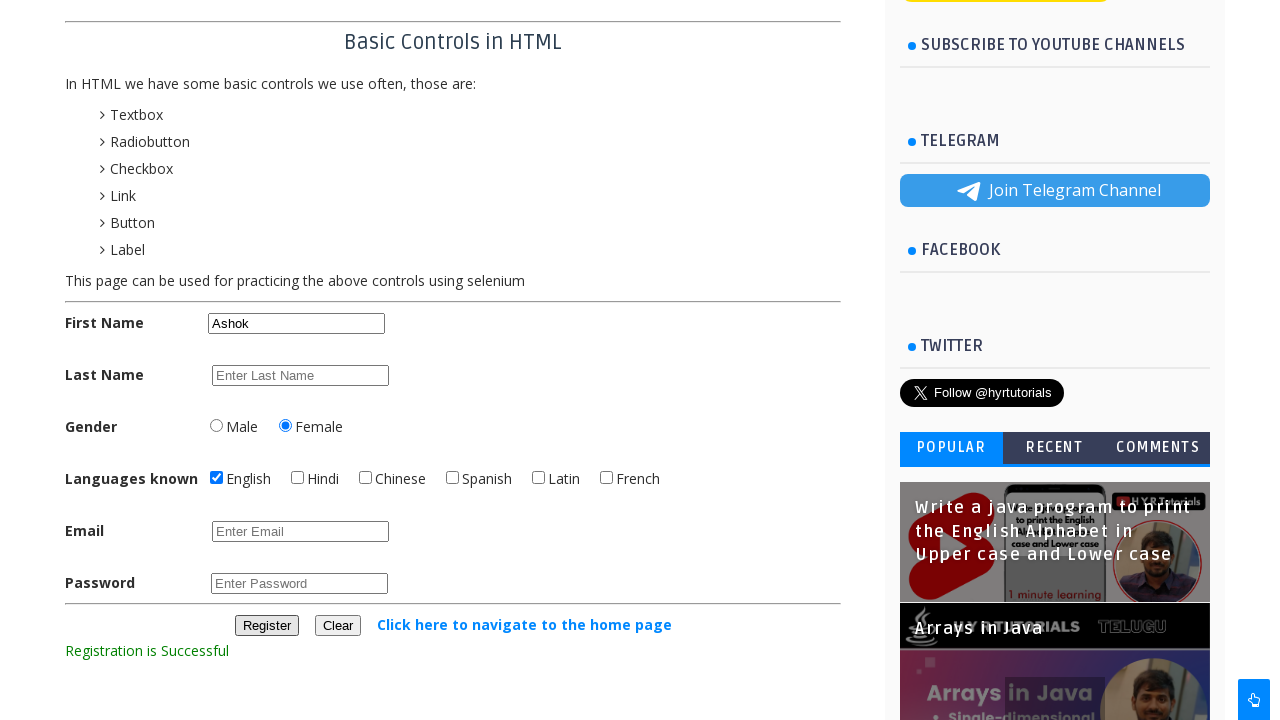

Clicked link to navigate to the home page at (524, 624) on text=Click here to navigate to the home page
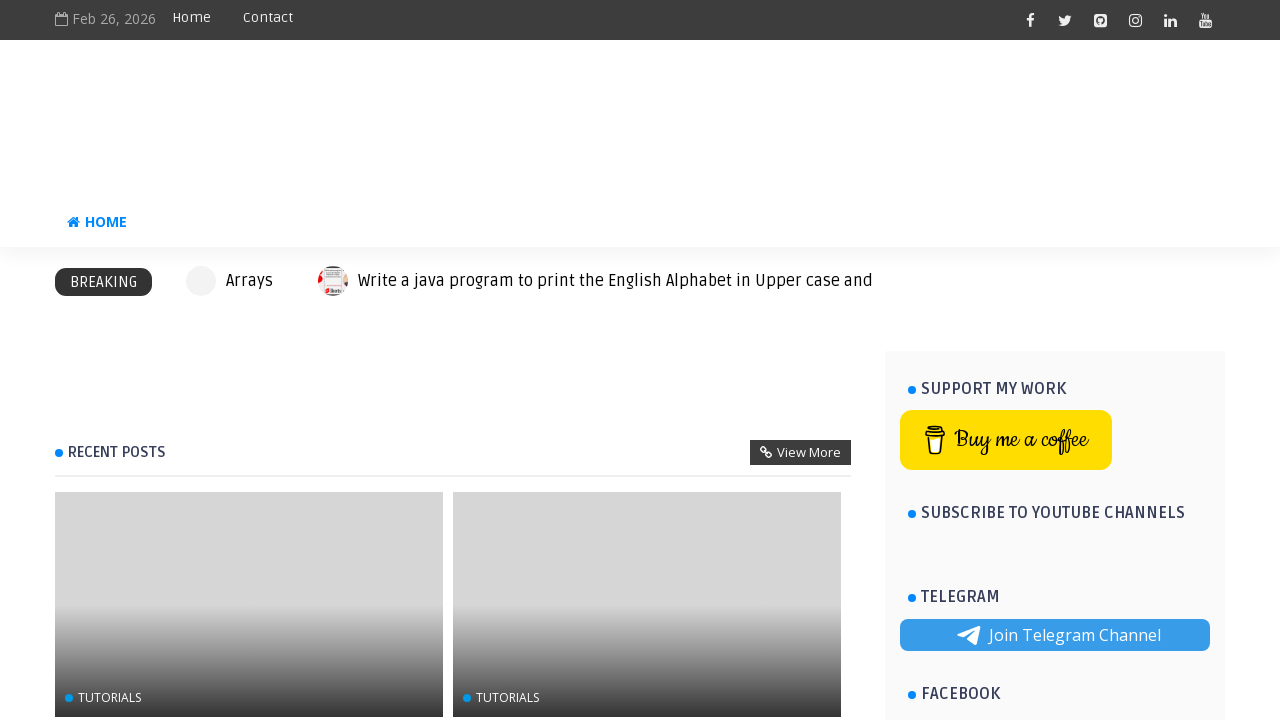

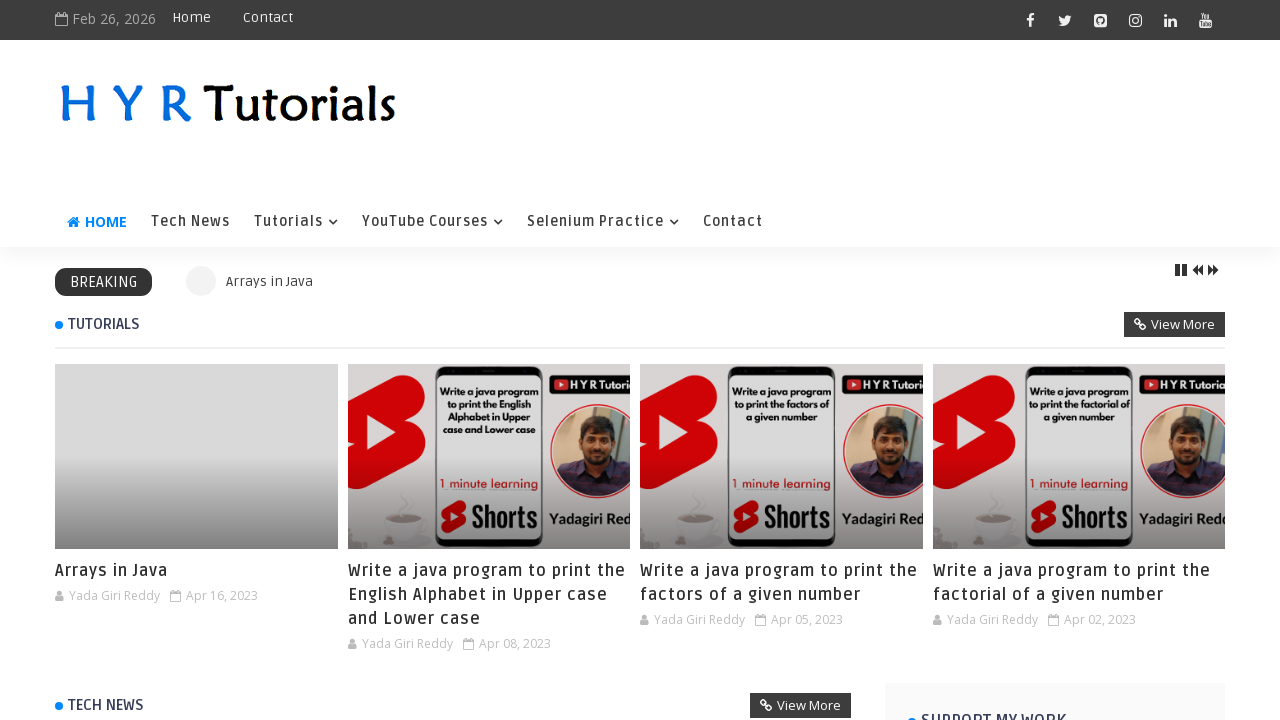